Tests AJAX functionality by clicking a button and waiting for a success message to appear after an asynchronous operation

Starting URL: http://uitestingplayground.com/ajax

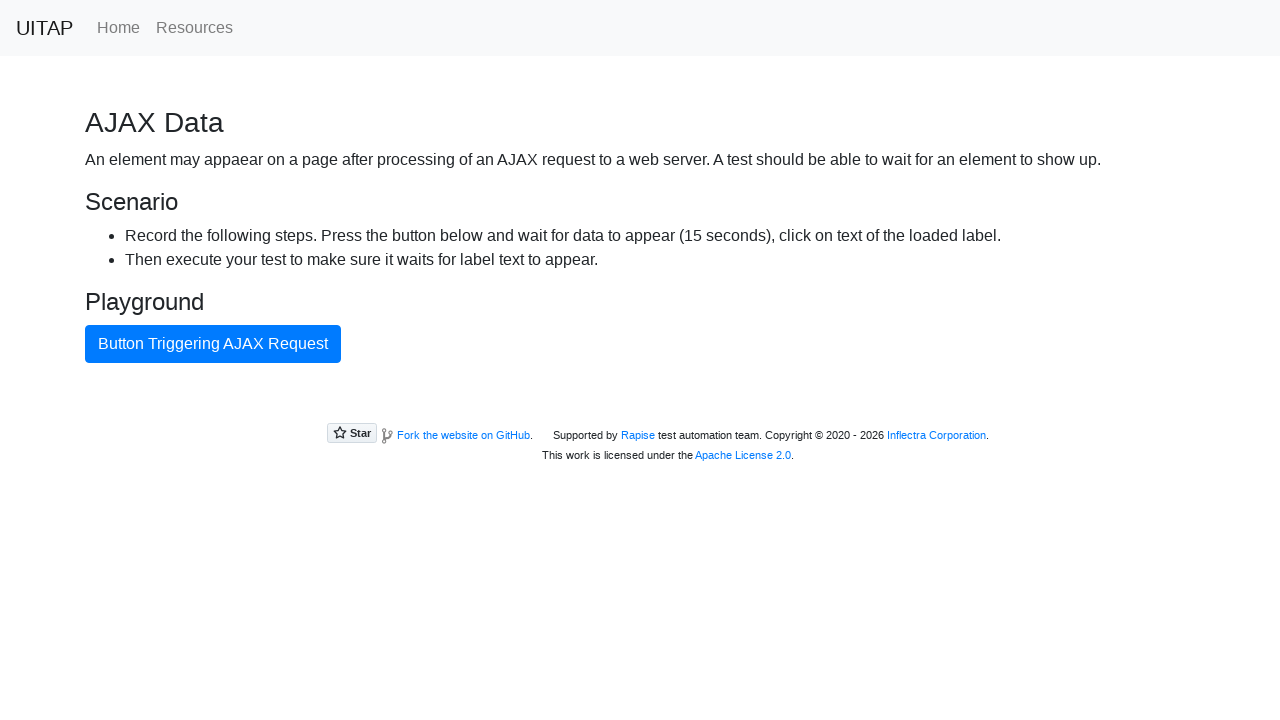

Clicked AJAX button to trigger asynchronous operation at (213, 344) on #ajaxButton
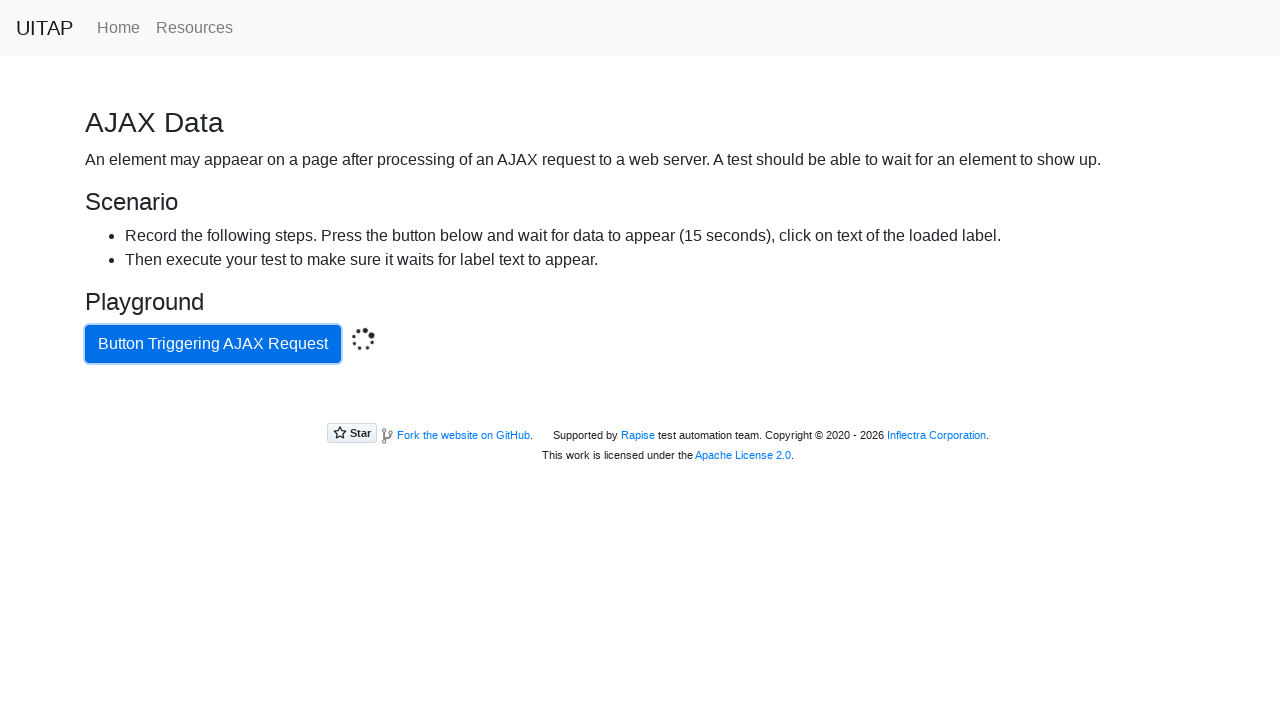

Success message appeared after AJAX operation completed
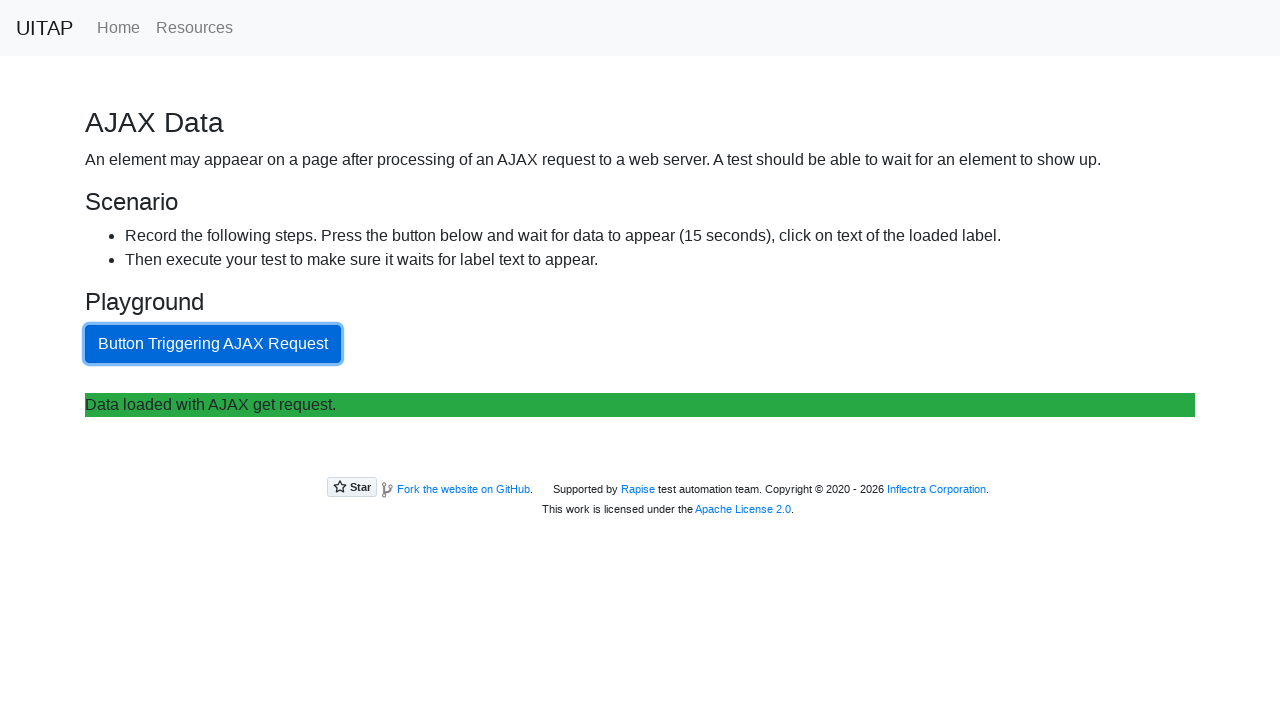

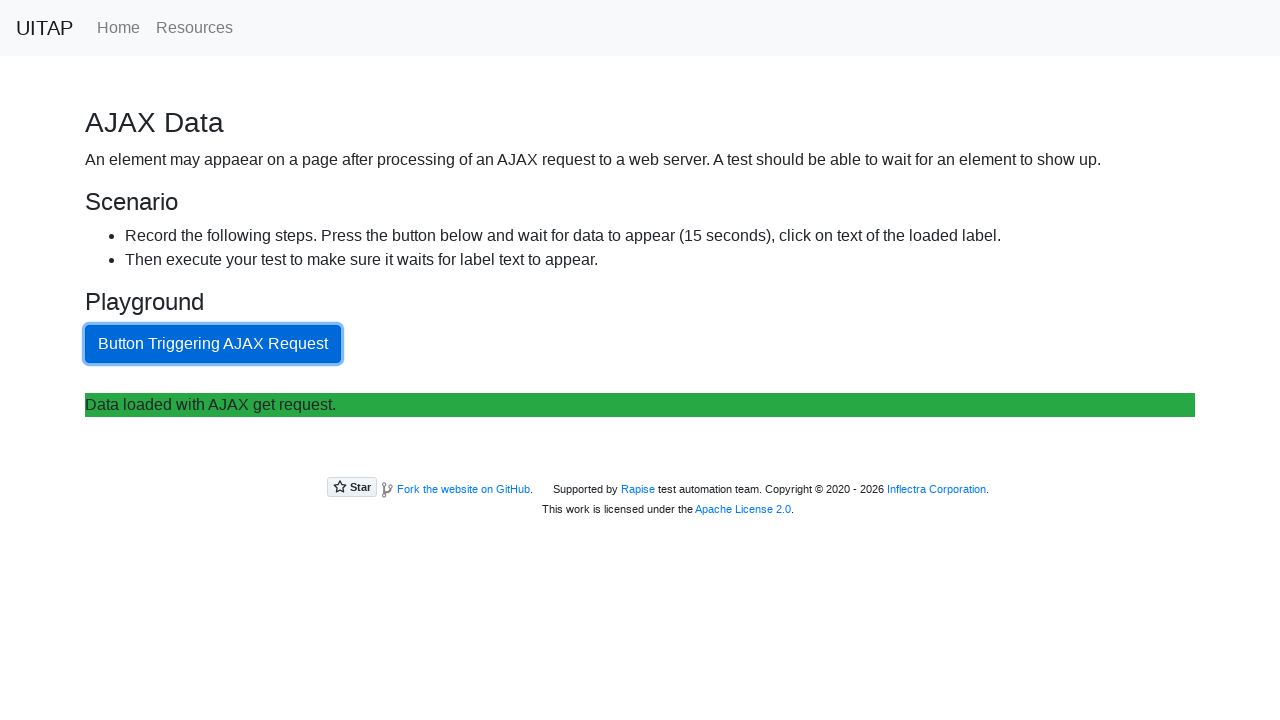